Tests the feedback form submission by filling out all form fields and clicking submit, then verifying the success page loads

Starting URL: http://zero.webappsecurity.com/index.html

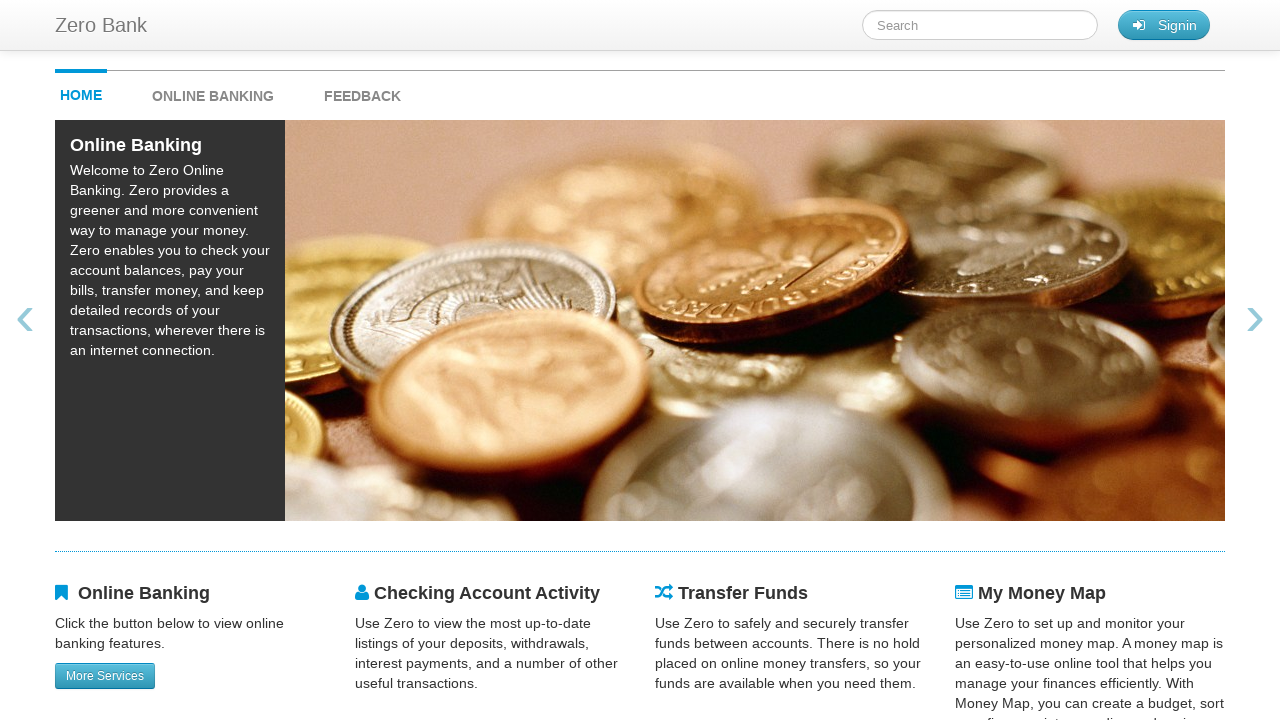

Clicked feedback link to navigate to feedback form at (362, 91) on #feedback
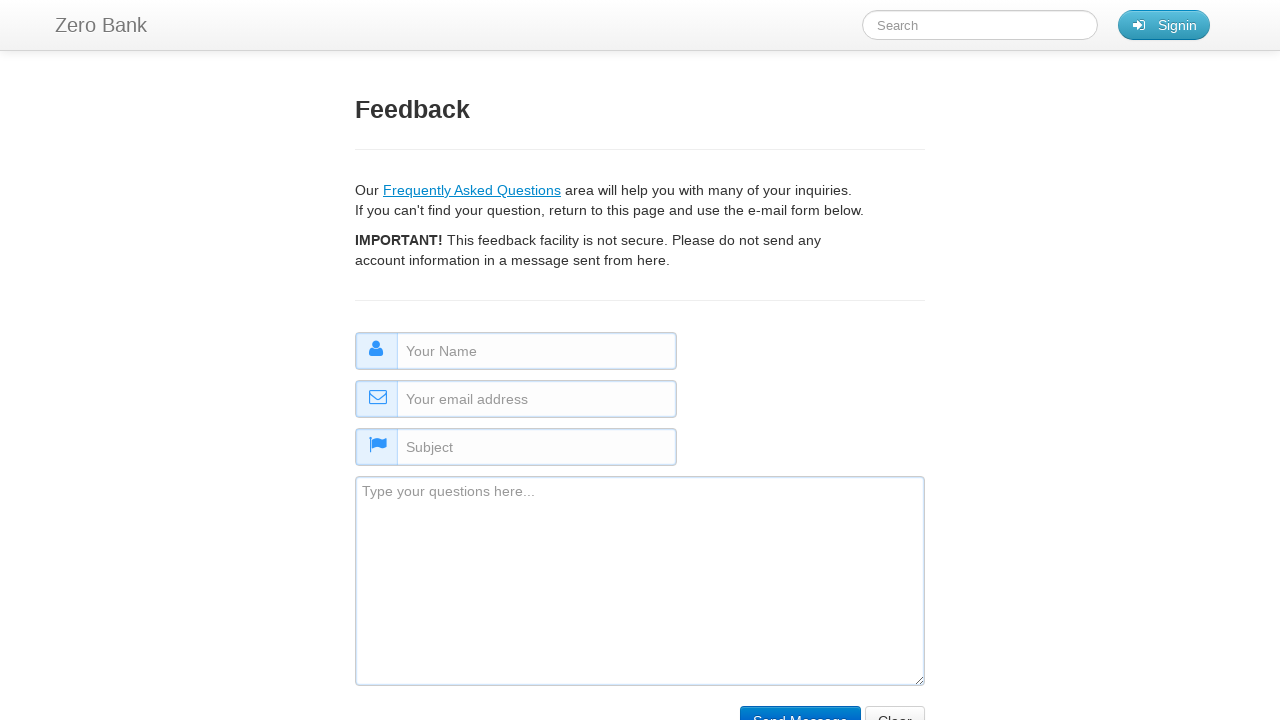

Filled name field with 'some name' on #name
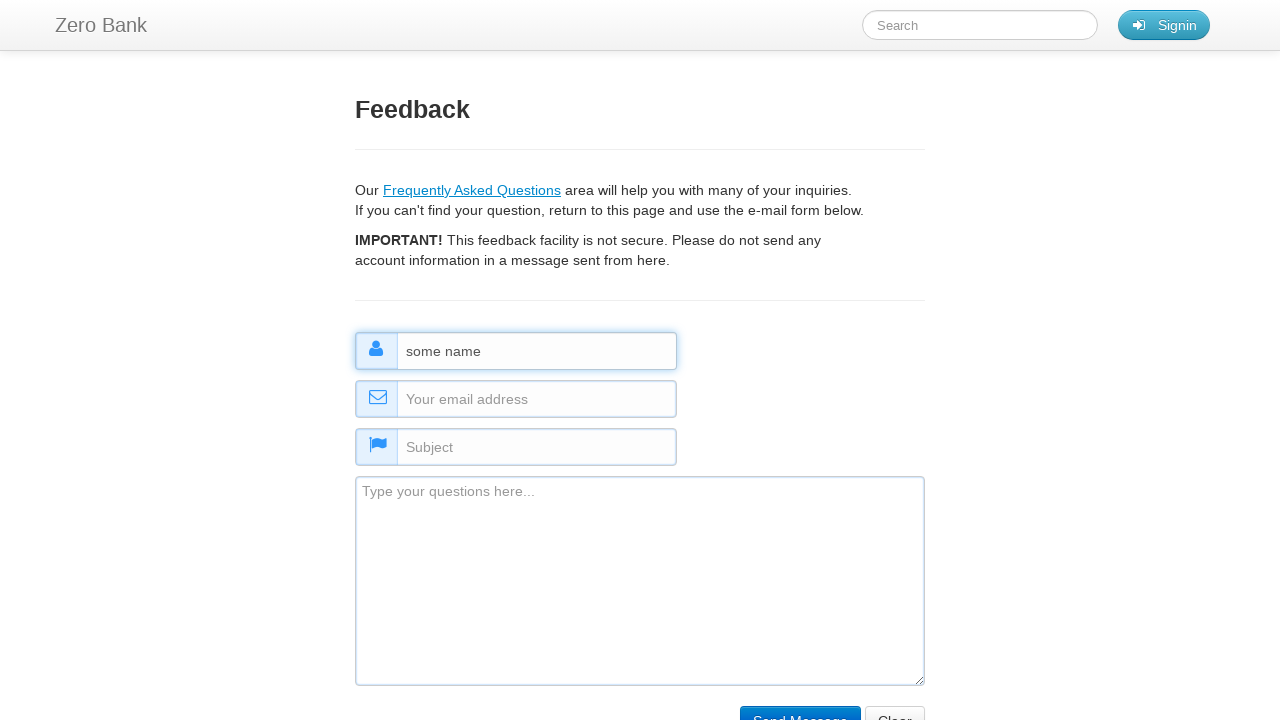

Filled email field with 'some email@email.com' on #email
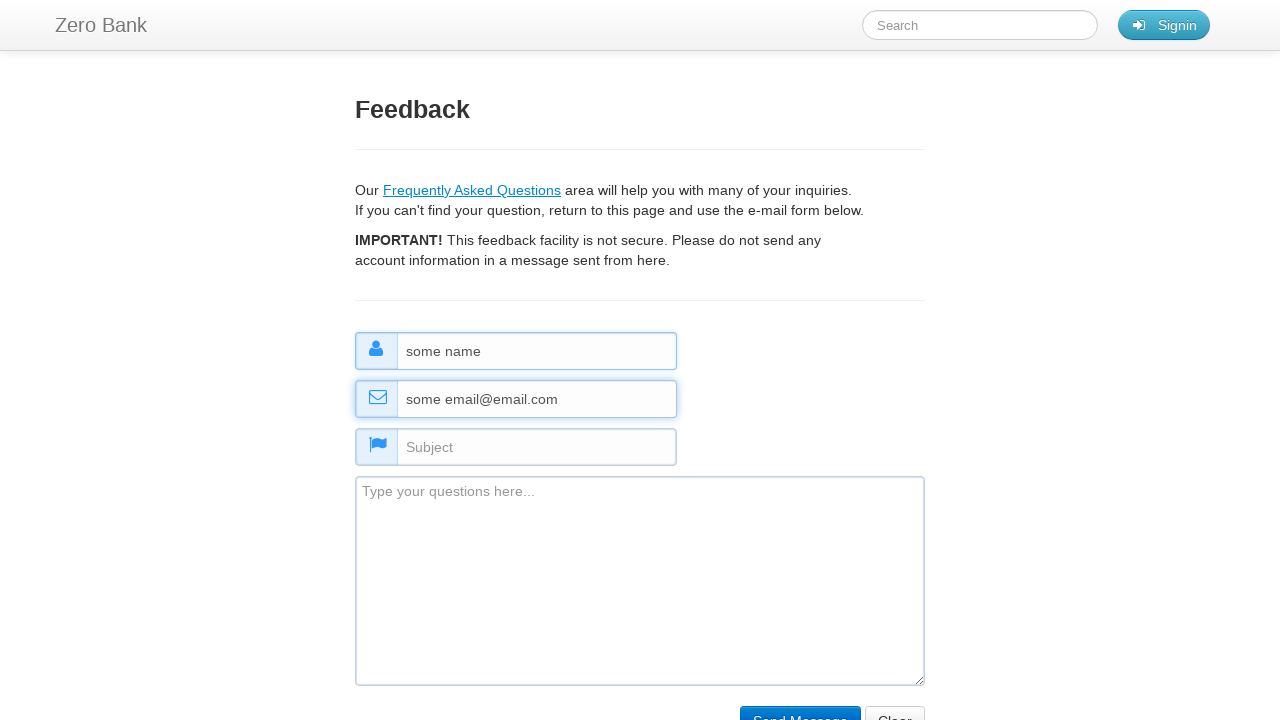

Filled subject field with 'some subject' on #subject
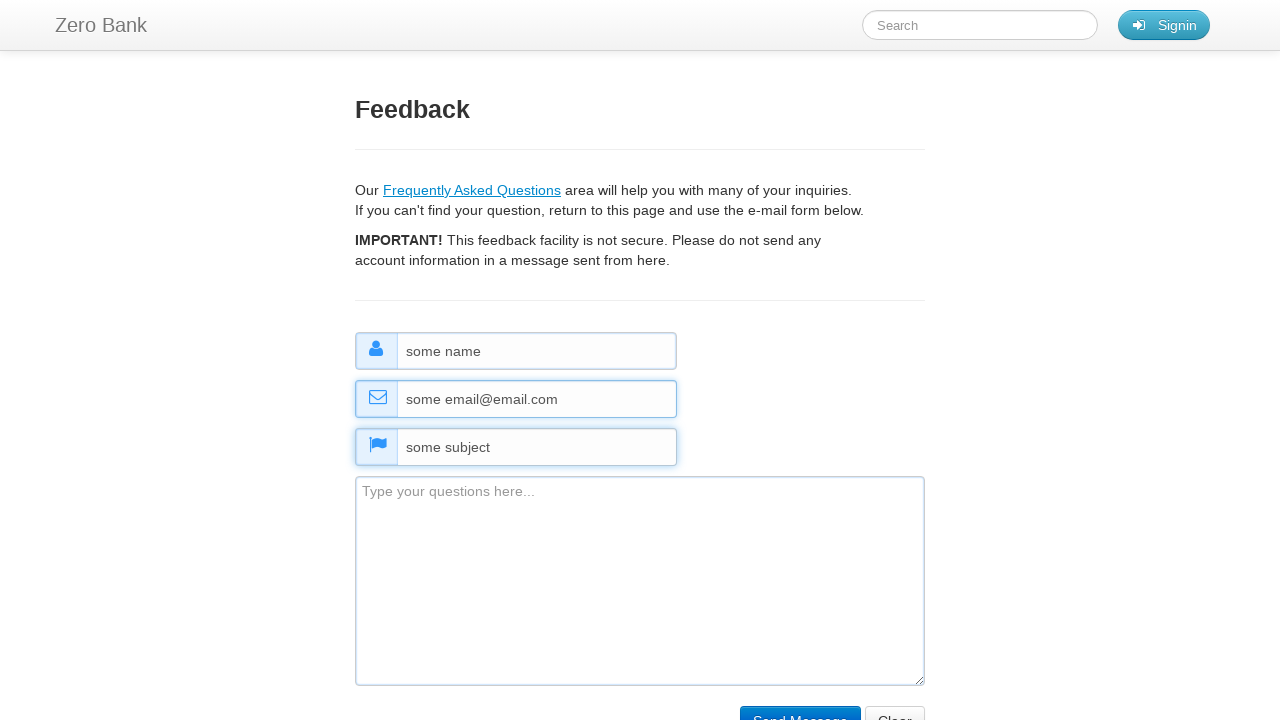

Filled comment field with feedback text on #comment
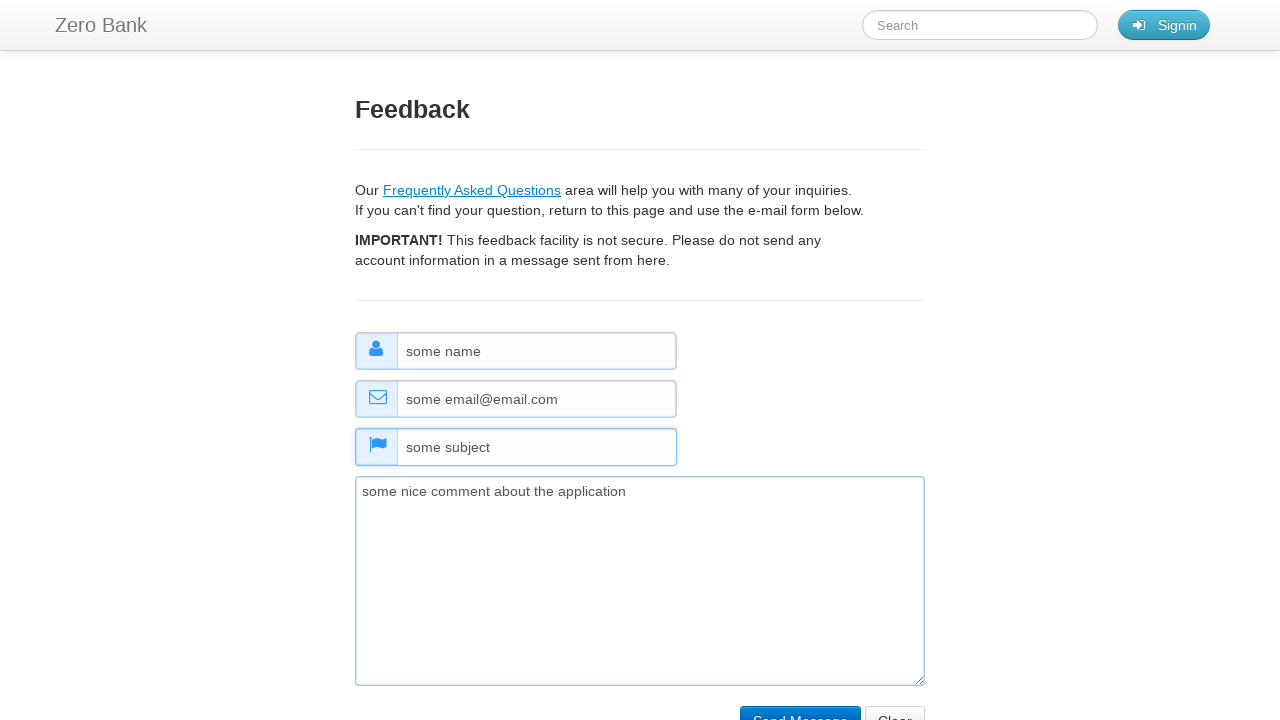

Clicked submit button to submit feedback form at (800, 705) on input[name='submit']
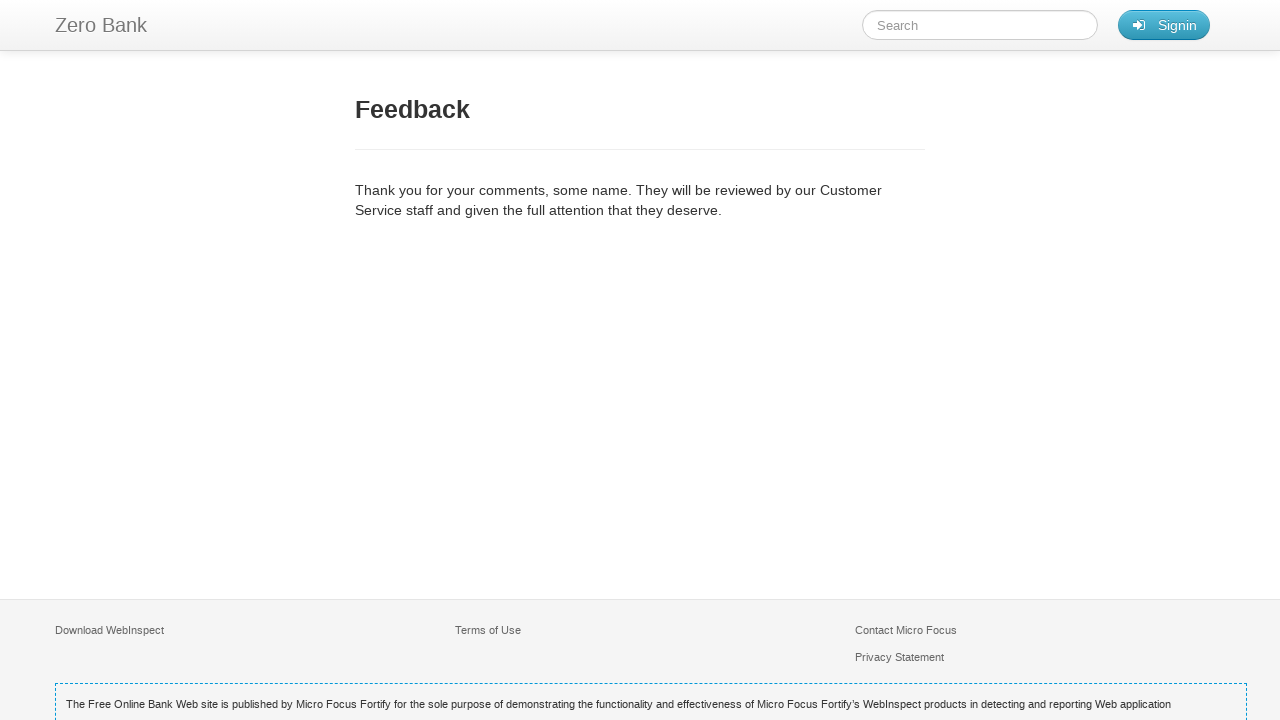

Feedback form submission confirmed - success page loaded
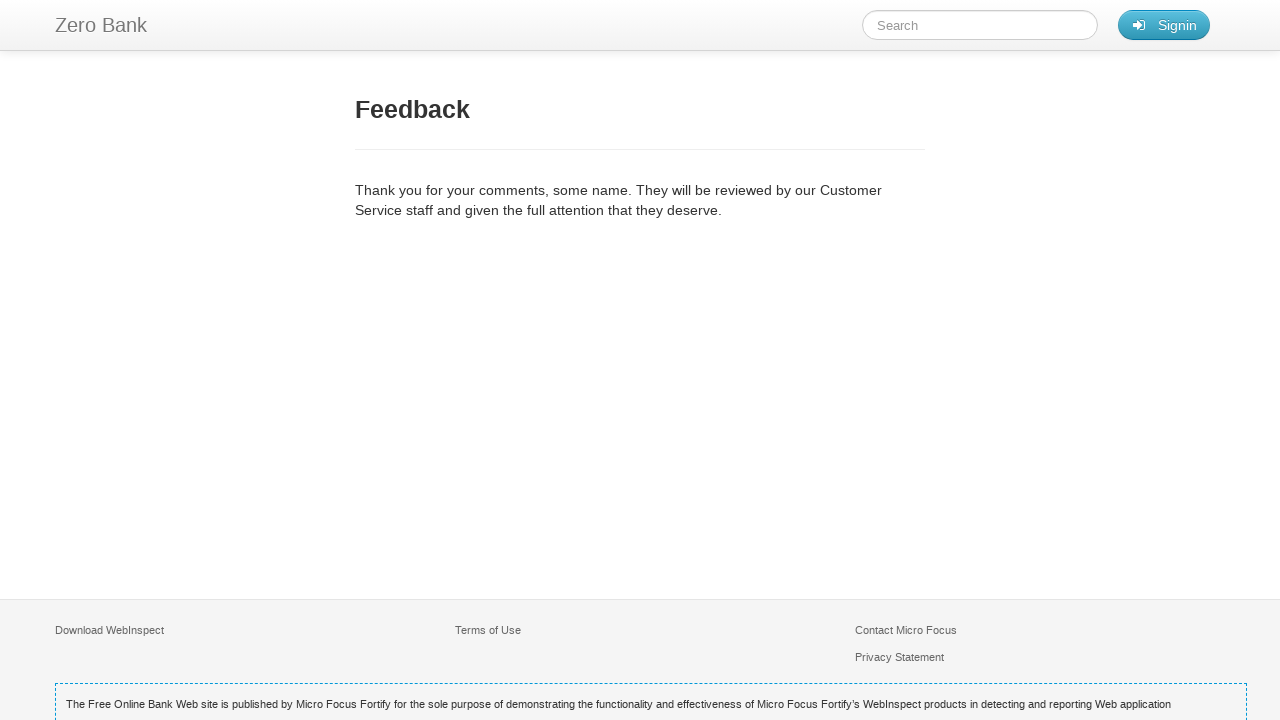

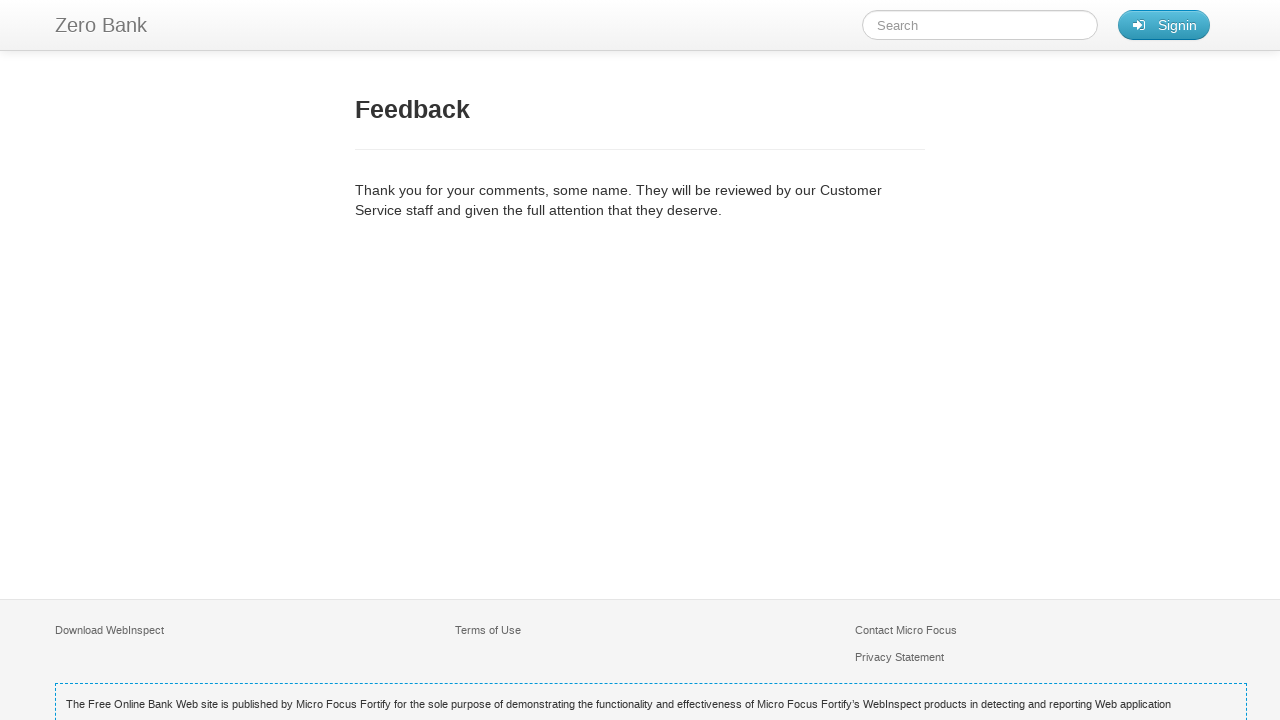